Tests date picker functionality by opening the calendar, navigating to August, and selecting a date

Starting URL: https://demo.automationtesting.in/Datepicker.html

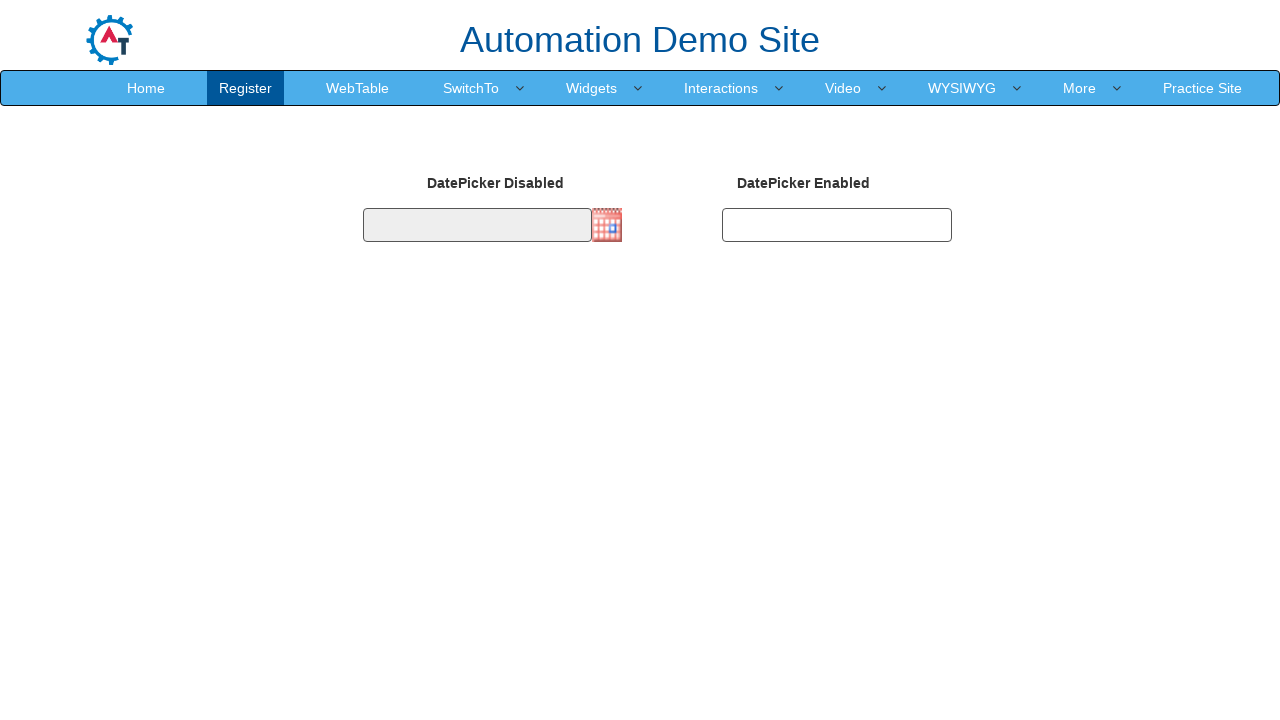

Clicked date picker icon to open calendar at (607, 225) on xpath=/html/body/section/div[1]/div/div/form/div[2]/div[2]/img
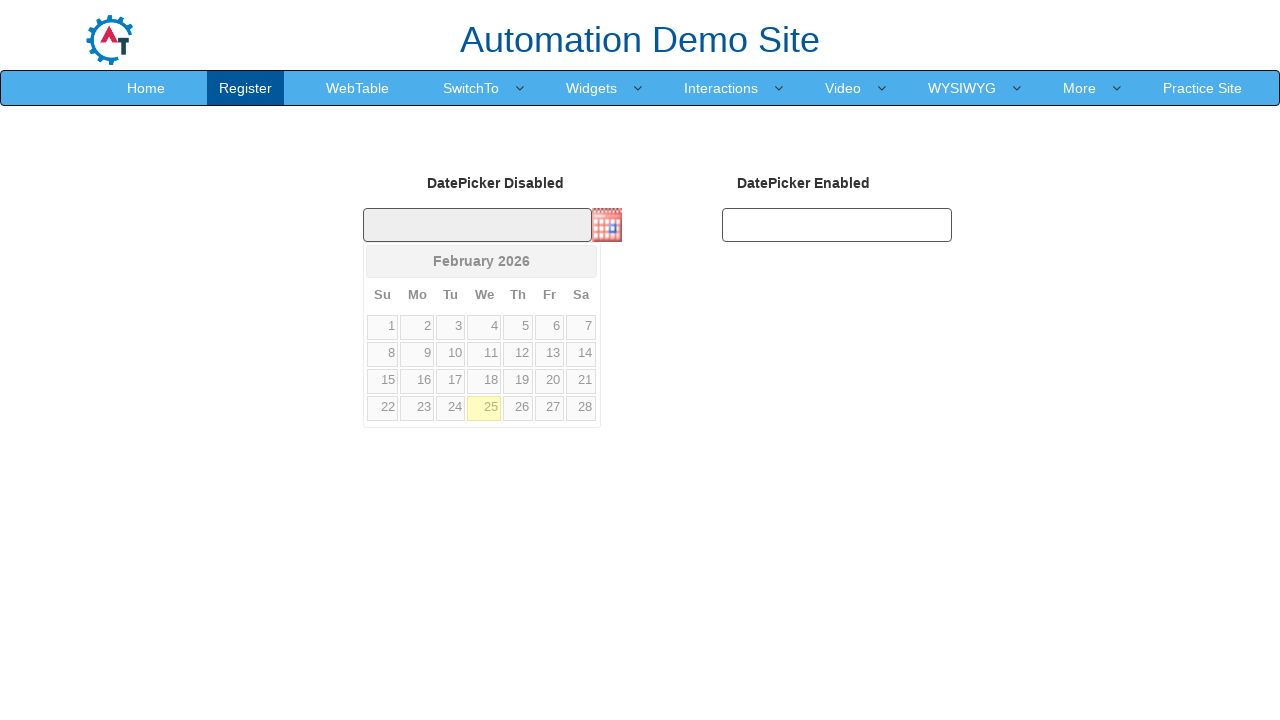

Clicked next month arrow in date picker at (581, 261) on xpath=//*[@id="ui-datepicker-div"]/div/a[2]/span
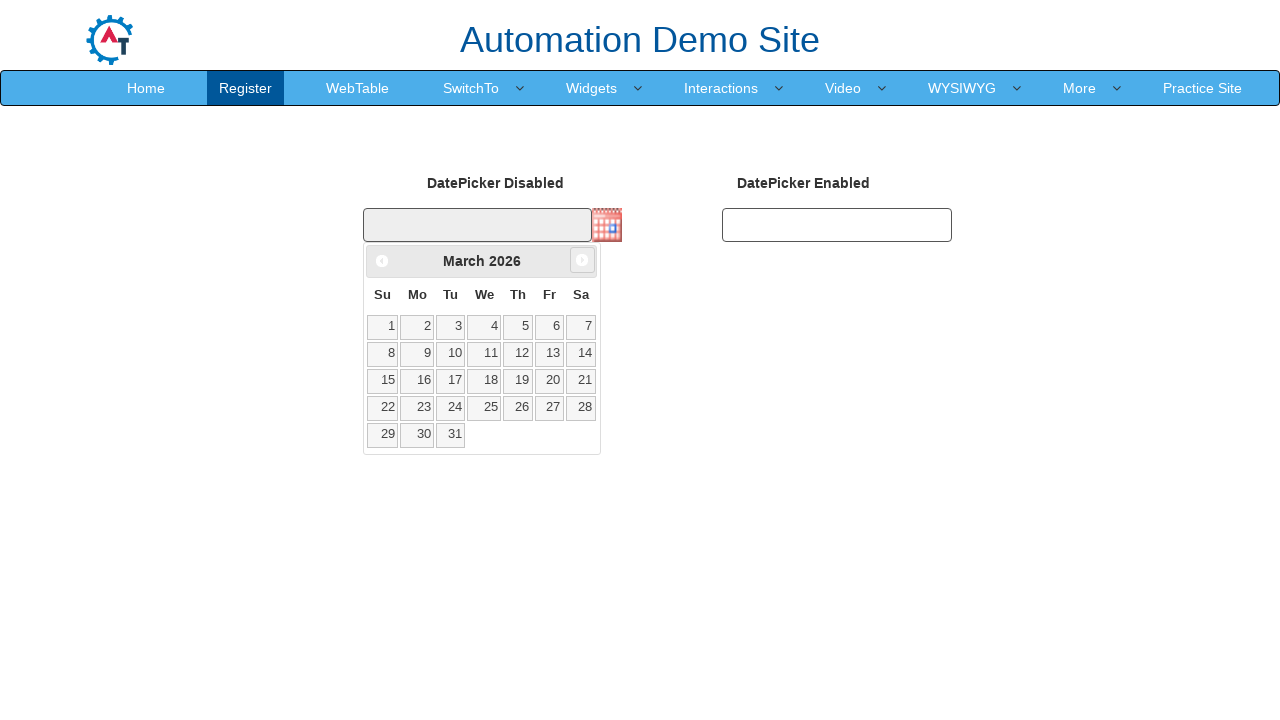

Retrieved month text: March
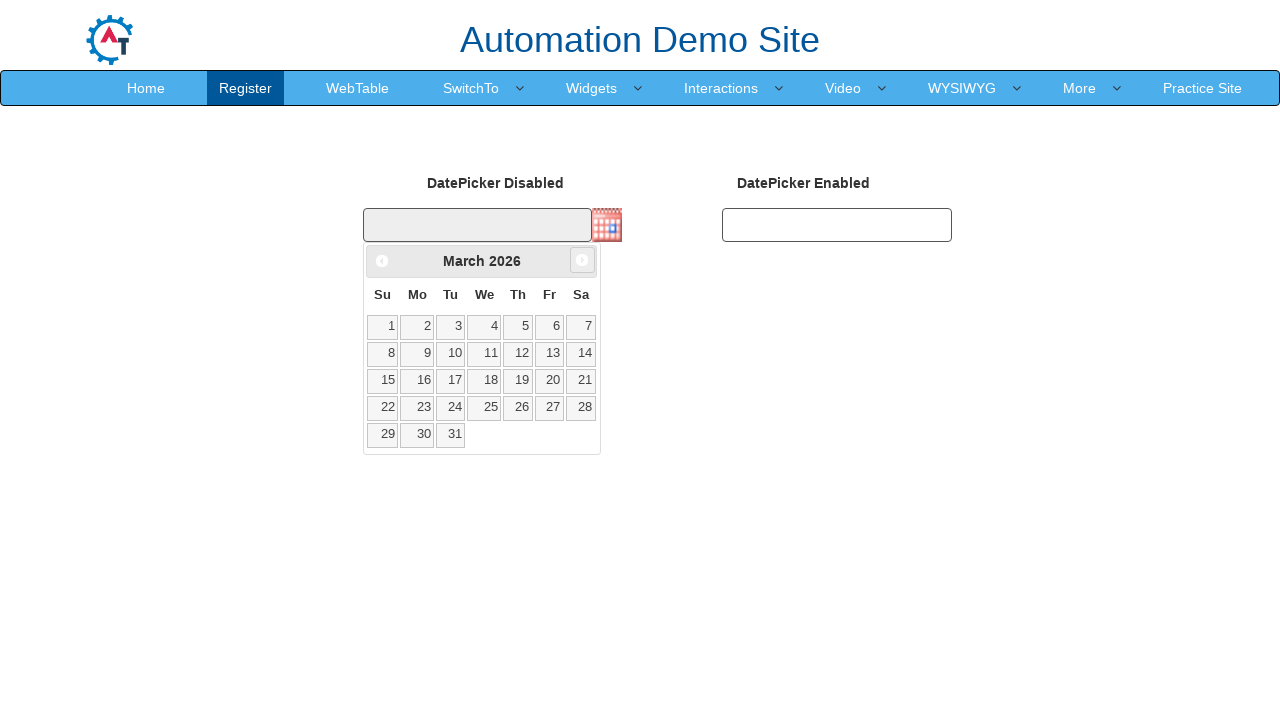

Clicked next month arrow in date picker at (582, 260) on xpath=//*[@id="ui-datepicker-div"]/div/a[2]/span
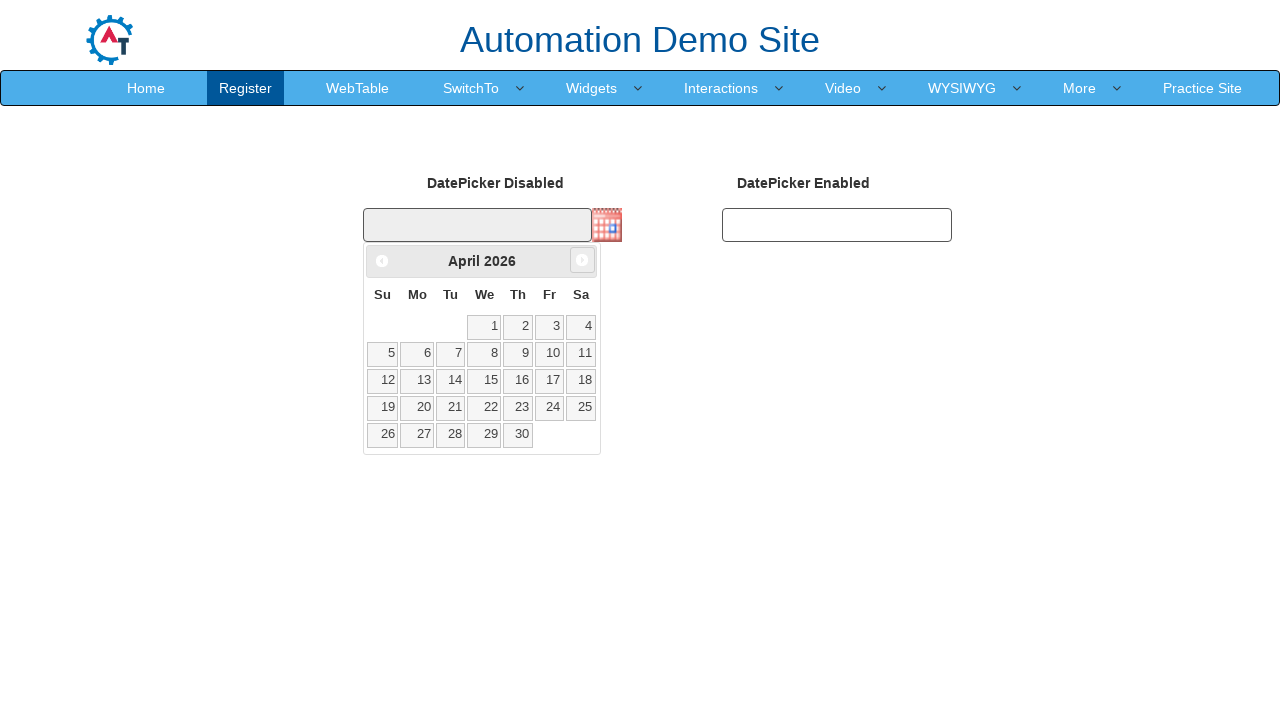

Retrieved month text: April
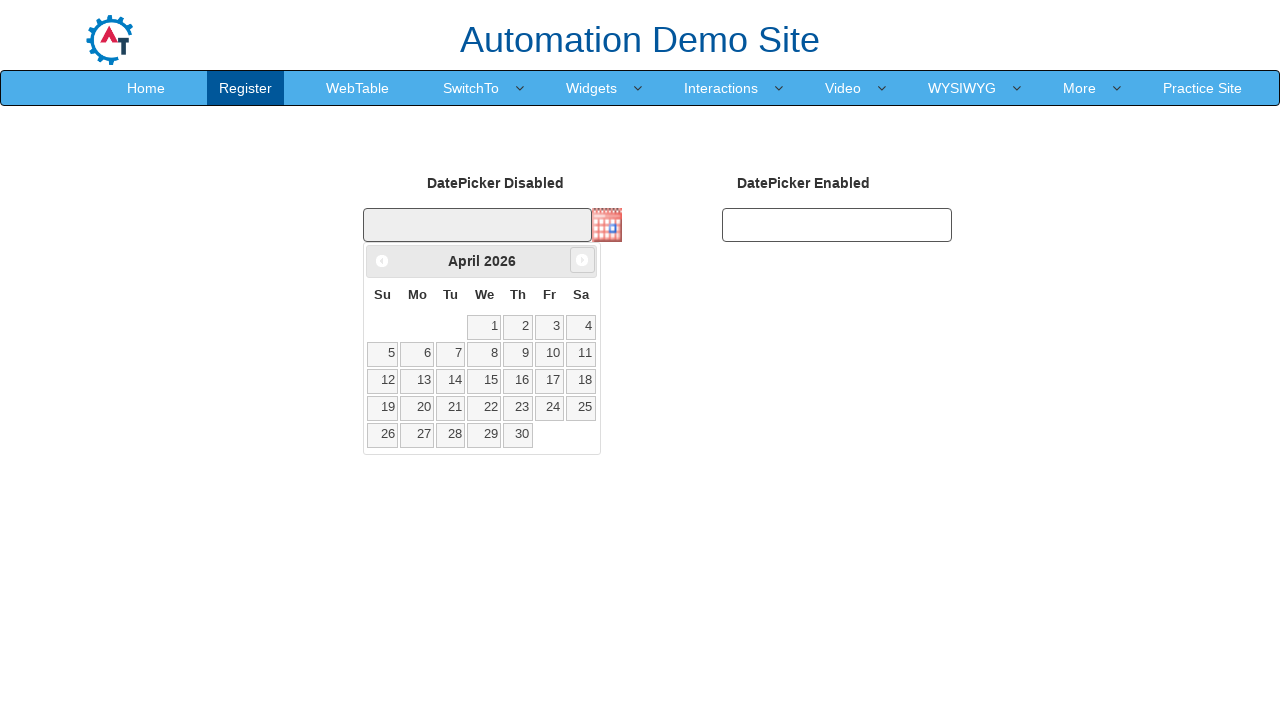

Clicked next month arrow in date picker at (582, 260) on xpath=//*[@id="ui-datepicker-div"]/div/a[2]/span
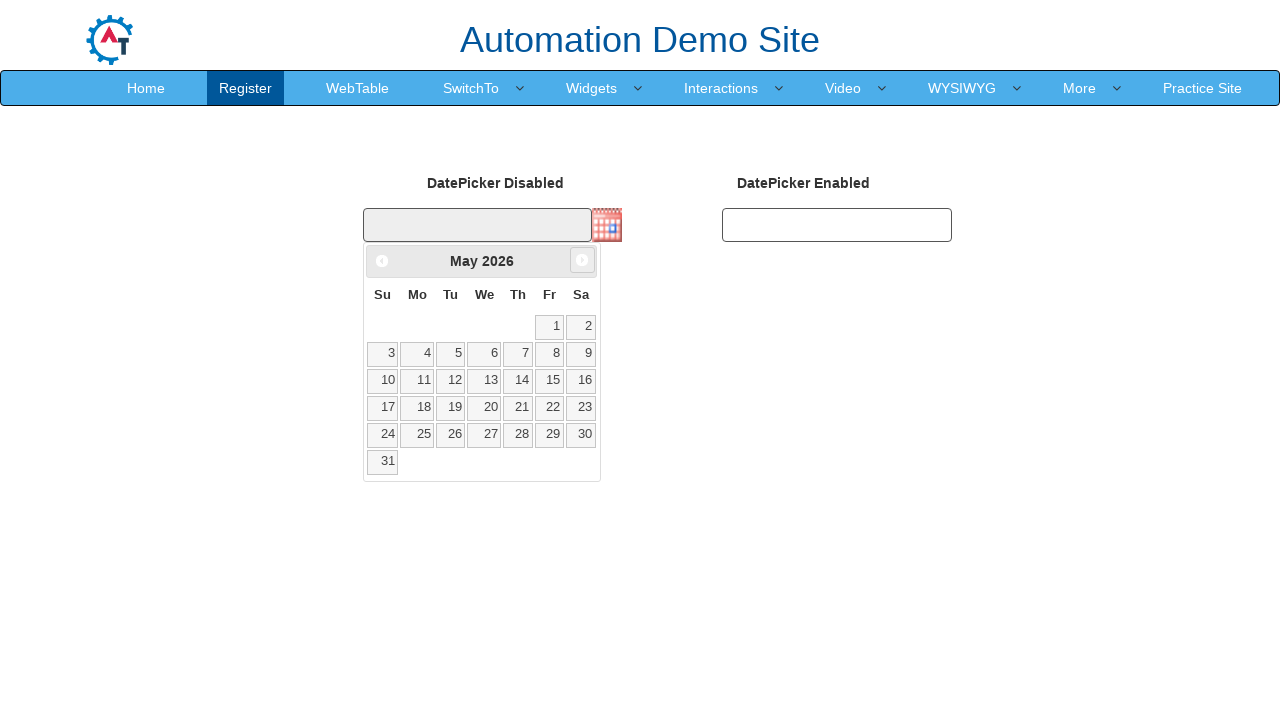

Retrieved month text: May
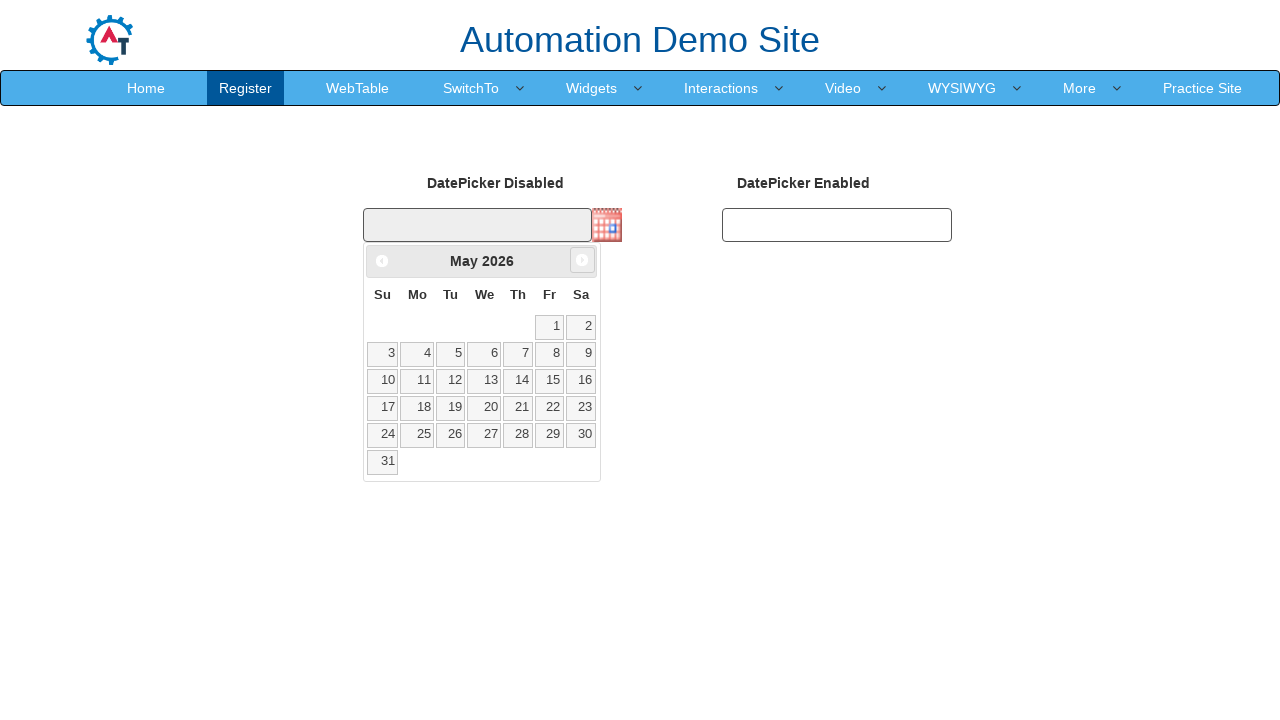

Clicked next month arrow in date picker at (582, 260) on xpath=//*[@id="ui-datepicker-div"]/div/a[2]/span
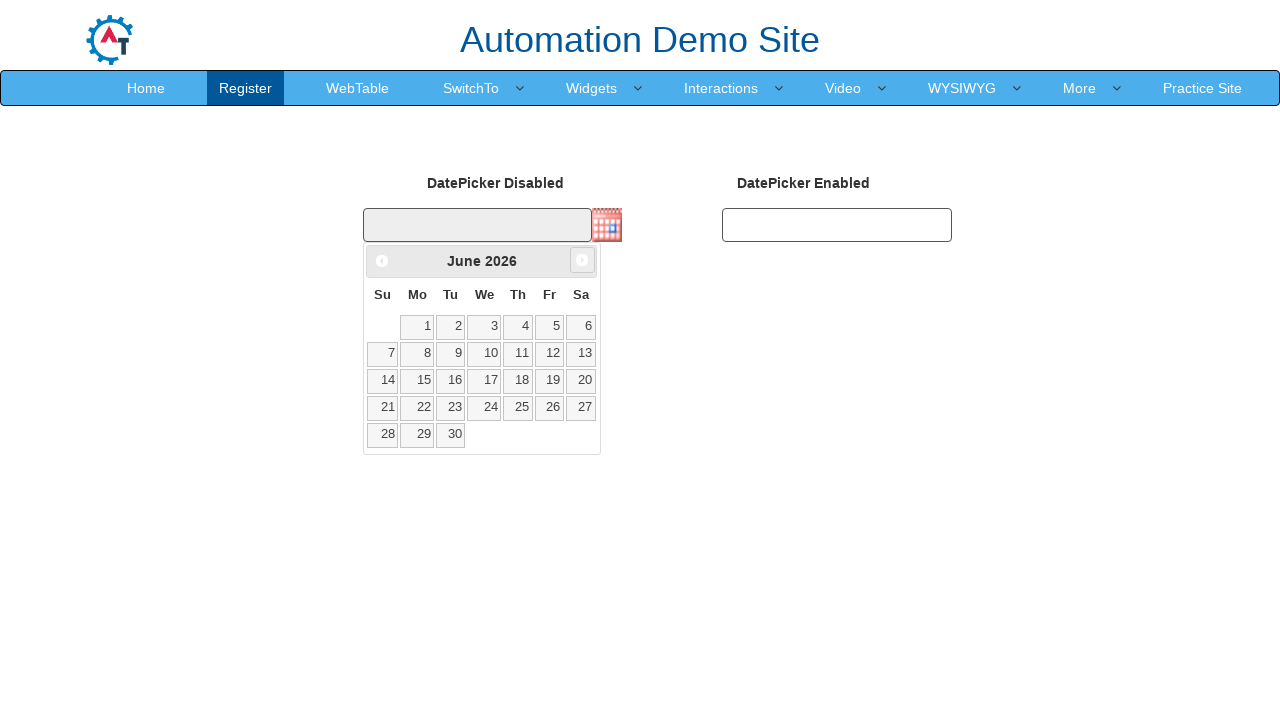

Retrieved month text: June
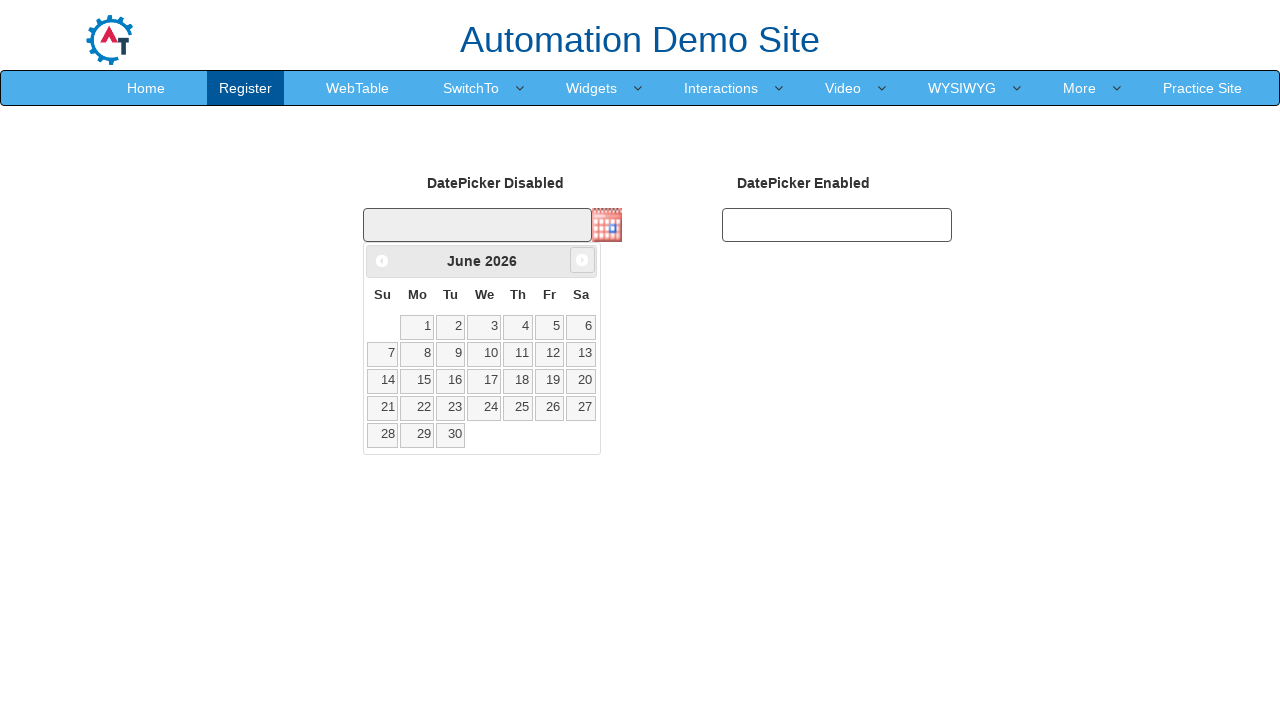

Clicked next month arrow in date picker at (582, 260) on xpath=//*[@id="ui-datepicker-div"]/div/a[2]/span
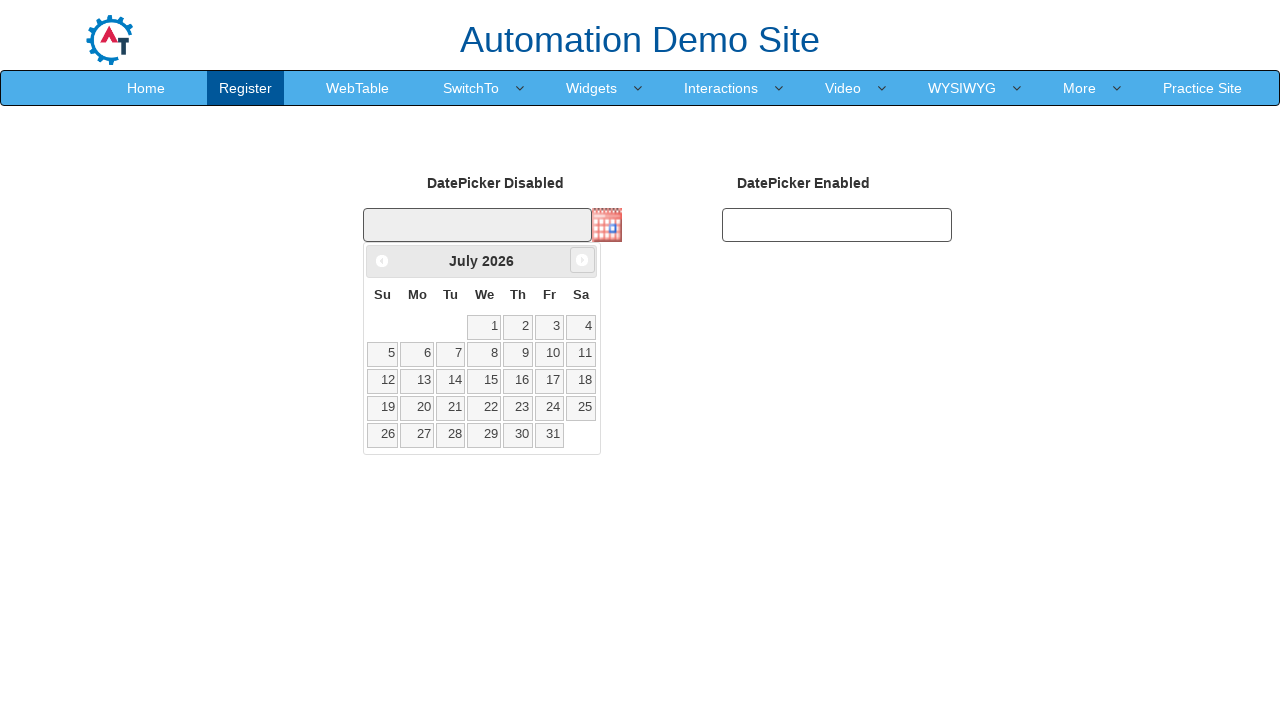

Retrieved month text: July
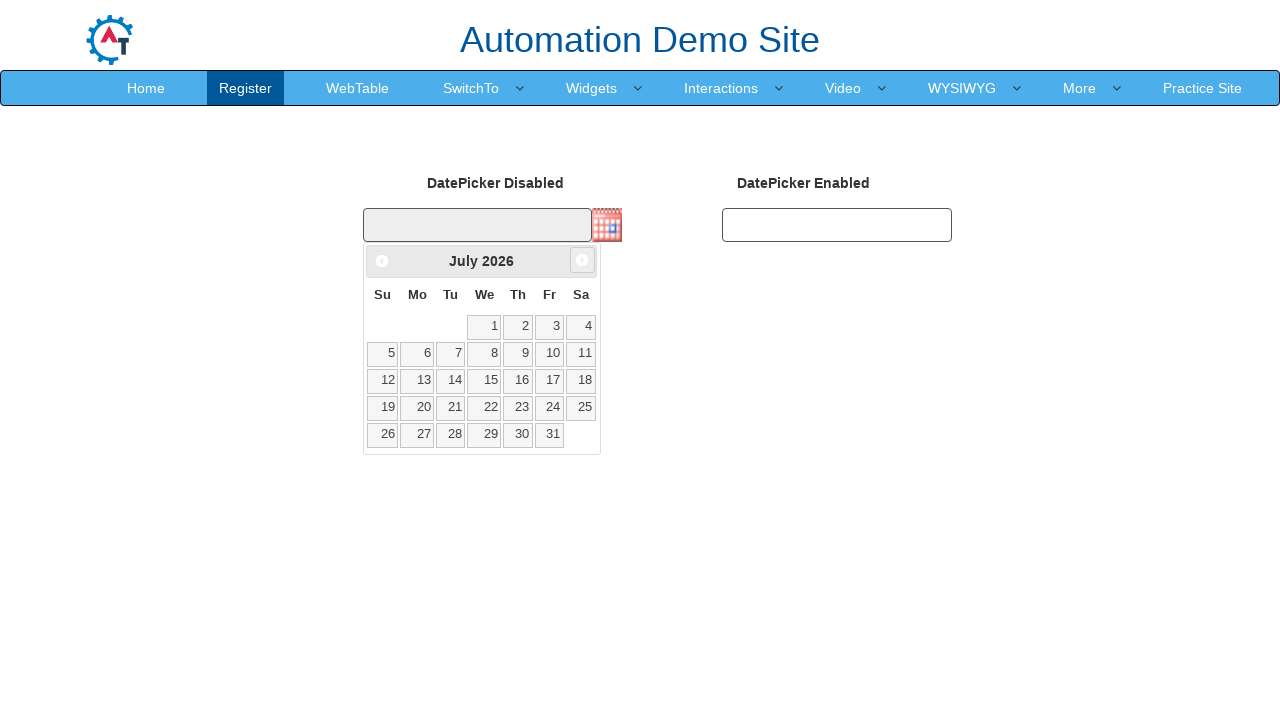

Clicked next month arrow in date picker at (582, 260) on xpath=//*[@id="ui-datepicker-div"]/div/a[2]/span
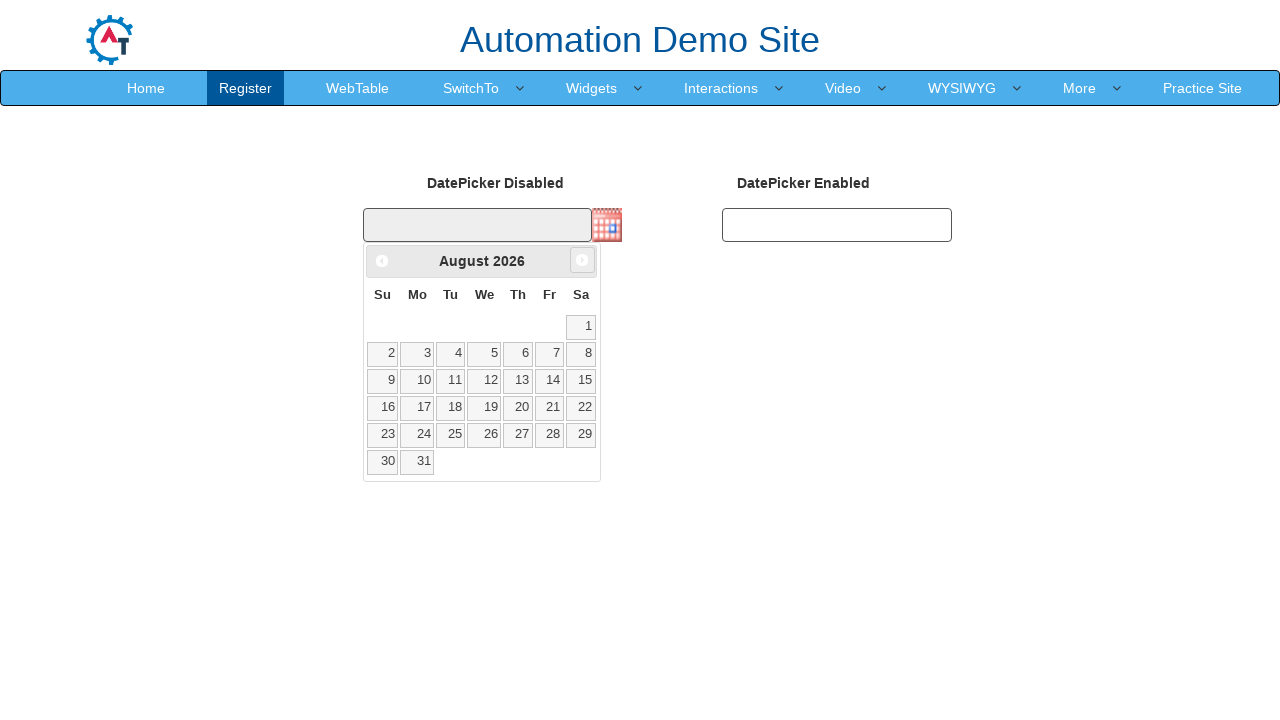

Retrieved month text: August
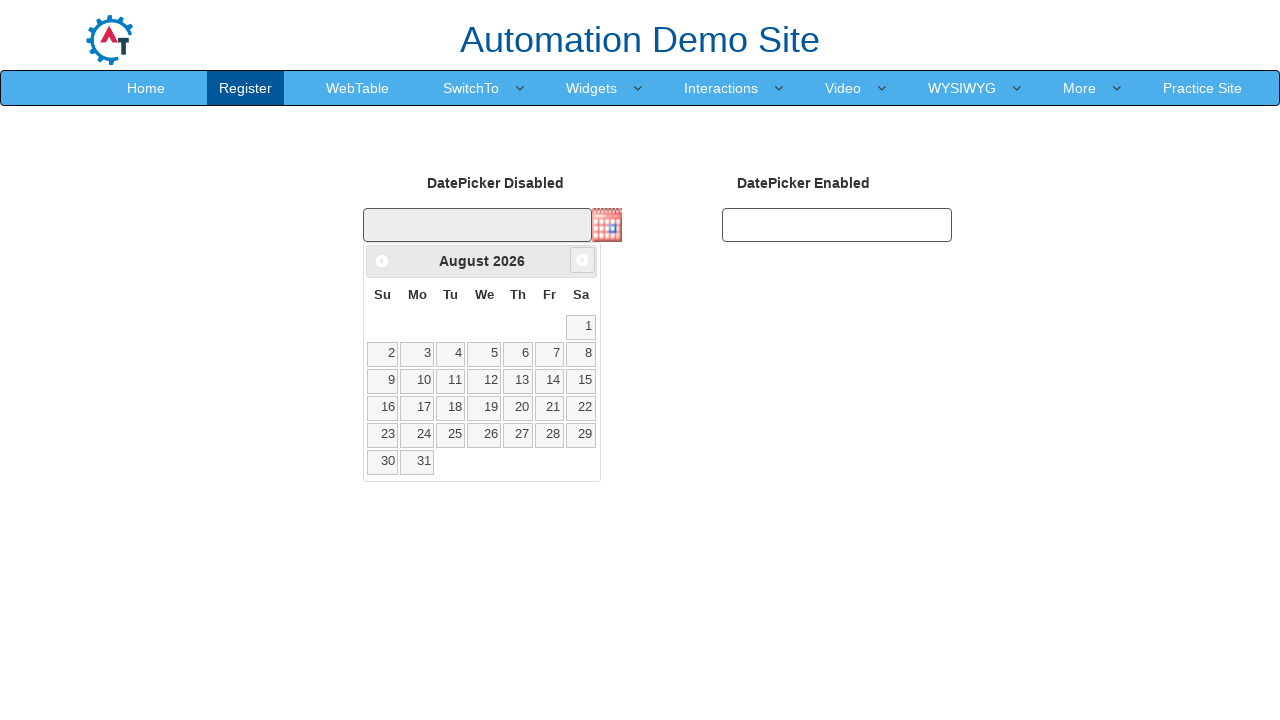

Selected day 25 from August calendar at (451, 435) on text=25
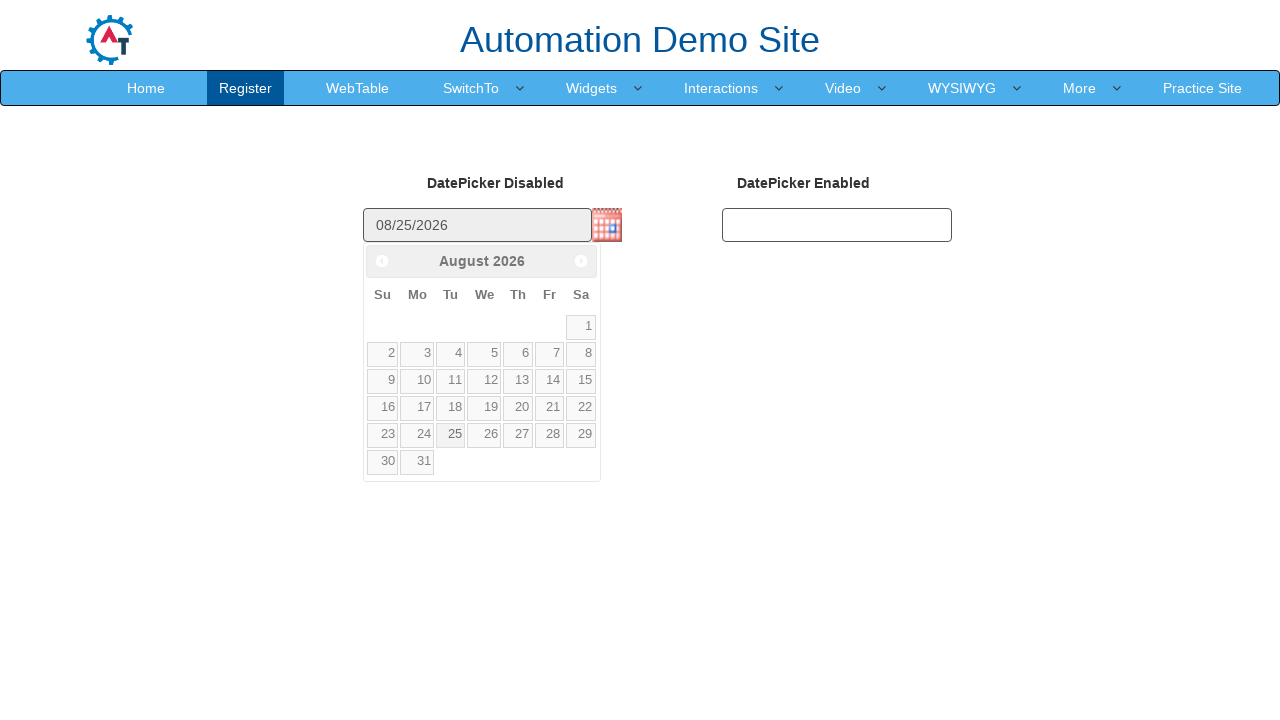

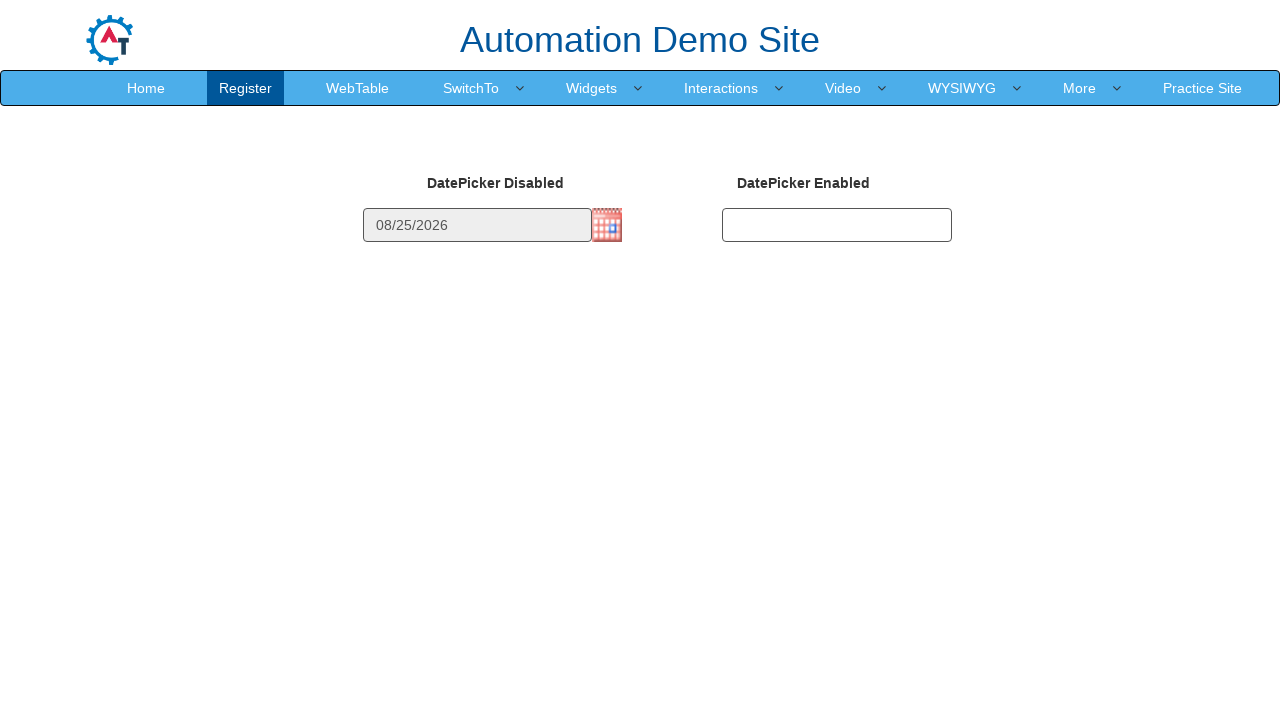